Tests the Contact Us form by filling in name, email, subject, and message fields, submitting the form, handling the alert confirmation, and verifying the success message before navigating back to the home page.

Starting URL: https://automationexercise.com

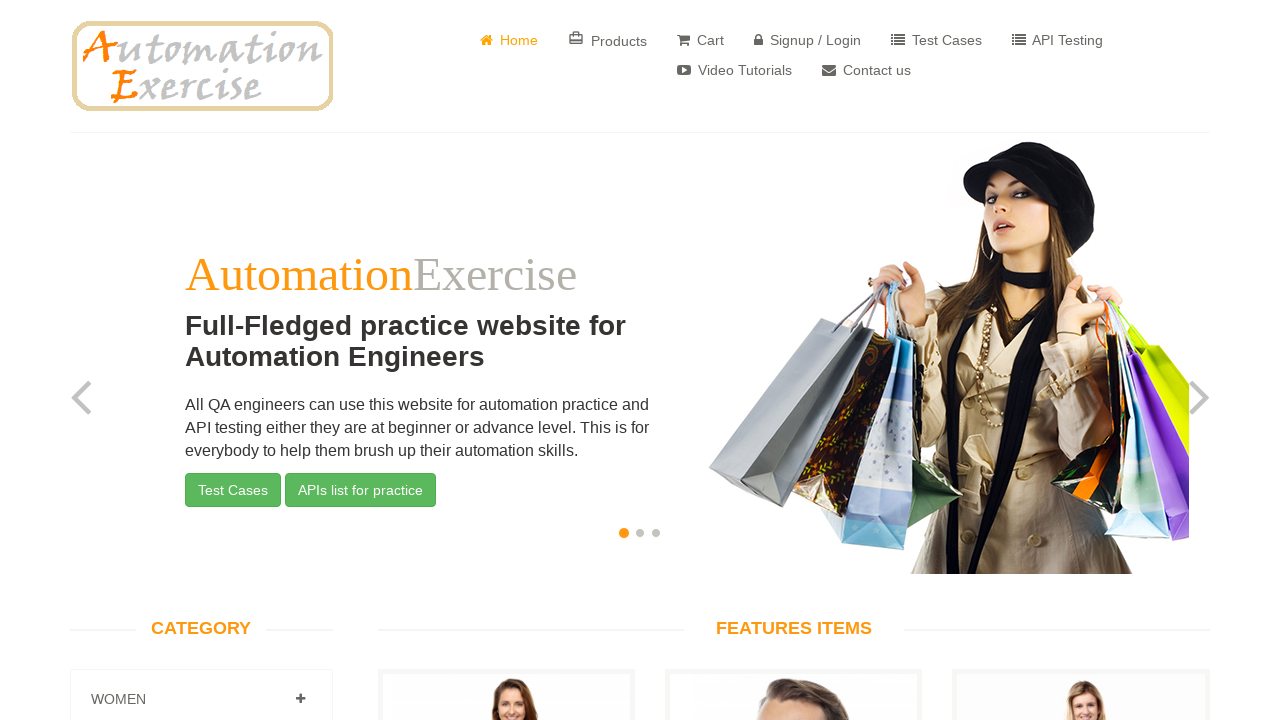

Verified home page URL contains 'automationexercise.com'
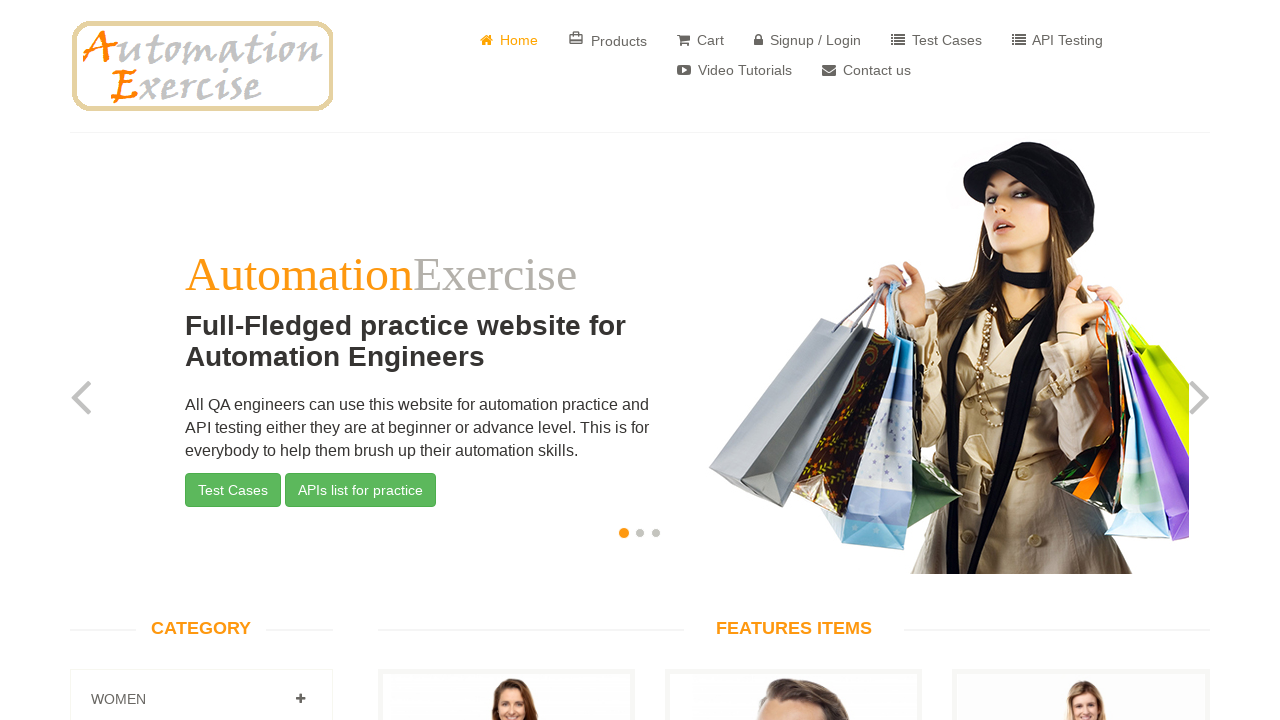

Clicked on 'Contact us' button at (866, 70) on xpath=//*[text()=' Contact us']
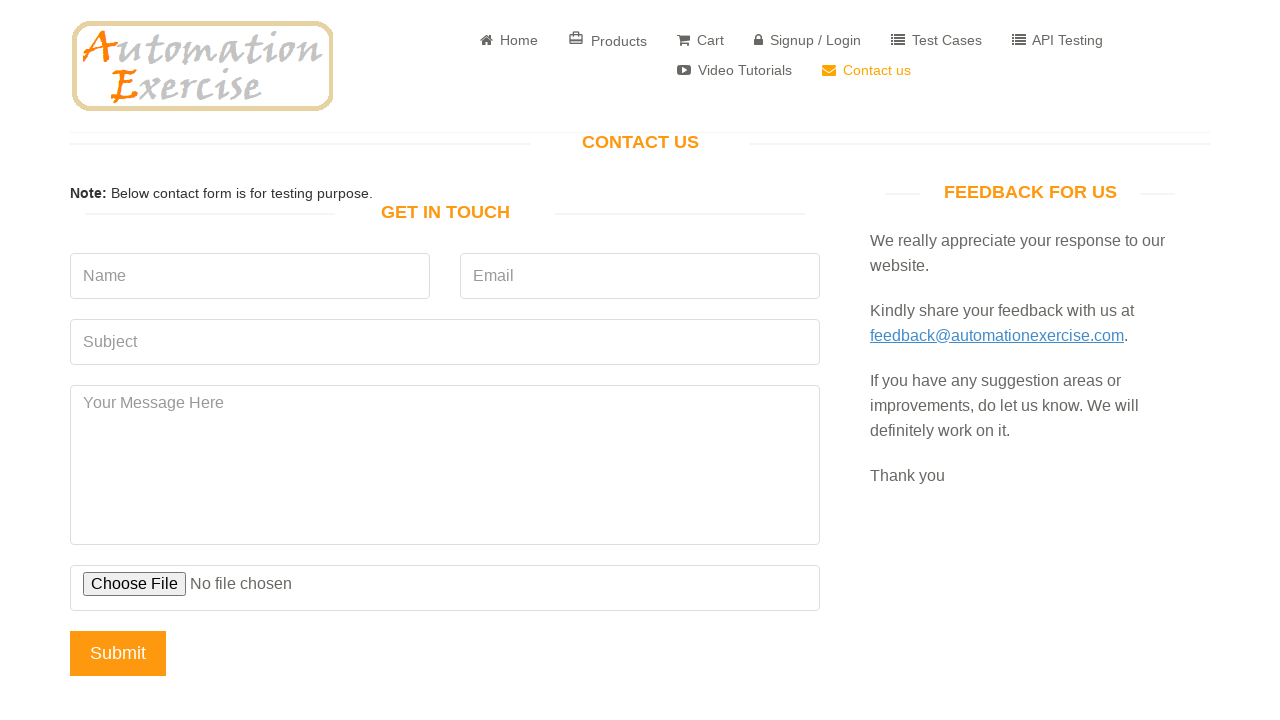

Waited for 'Get In Touch' heading to load
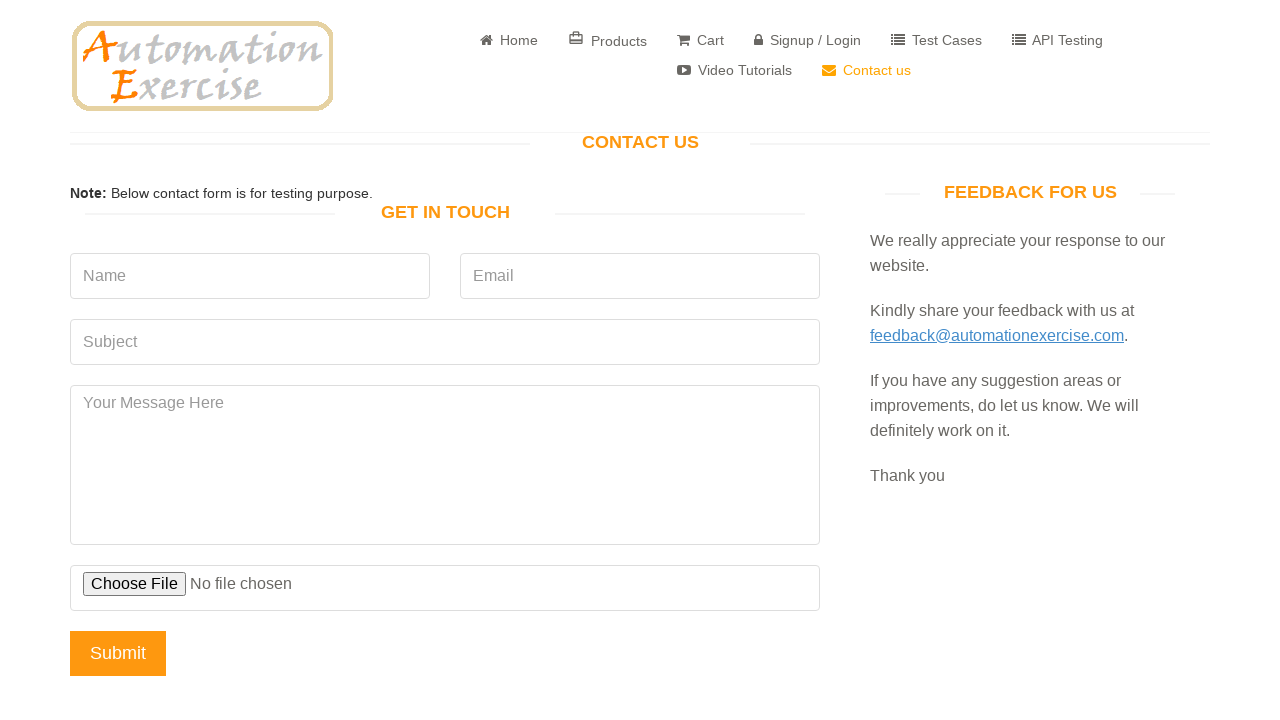

Verified 'Get In Touch' heading is visible
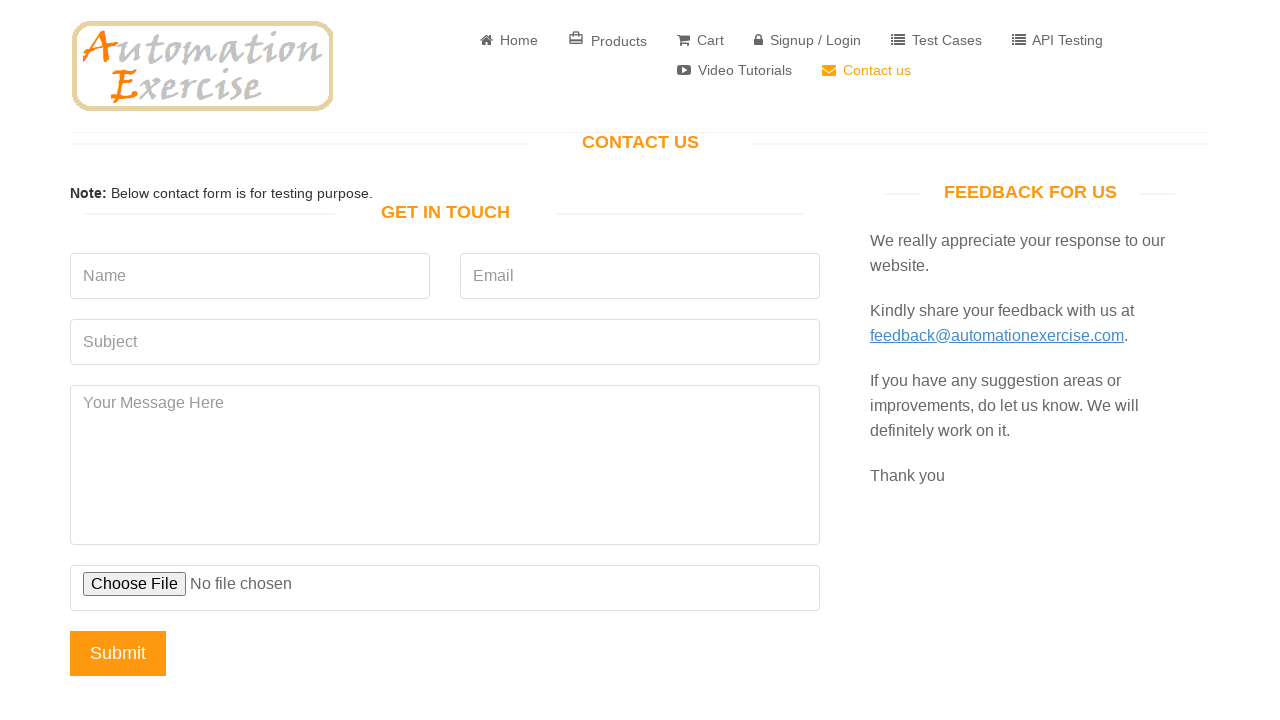

Filled name field with 'Nurullah' on input[name='name']
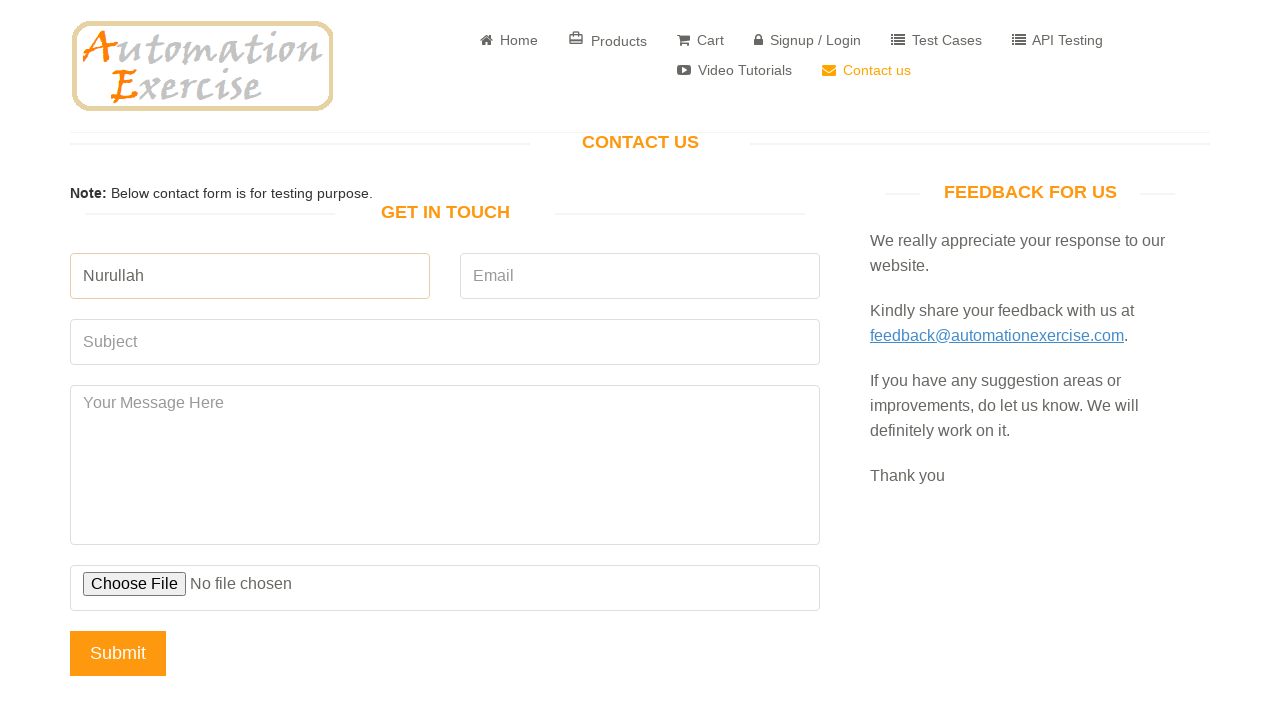

Filled email field with 'test27@gmail.com' on input[name='email']
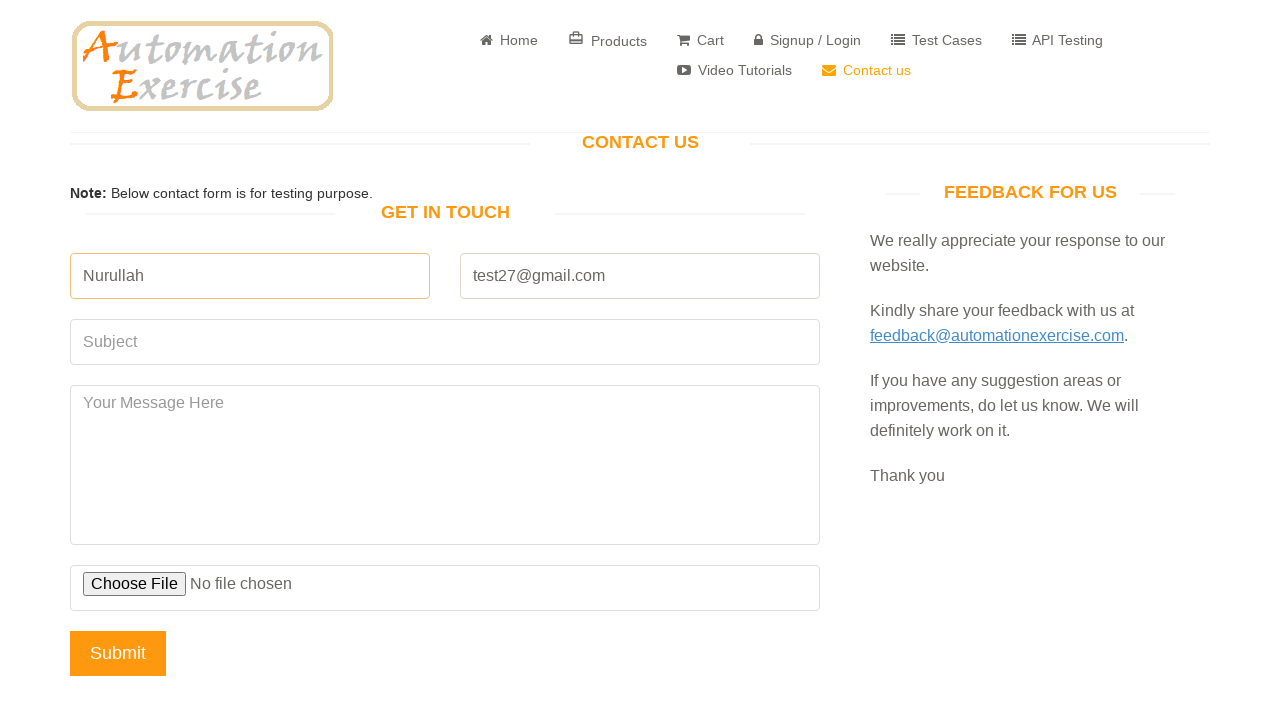

Filled subject field with 'Otomasyon' on input[name='subject']
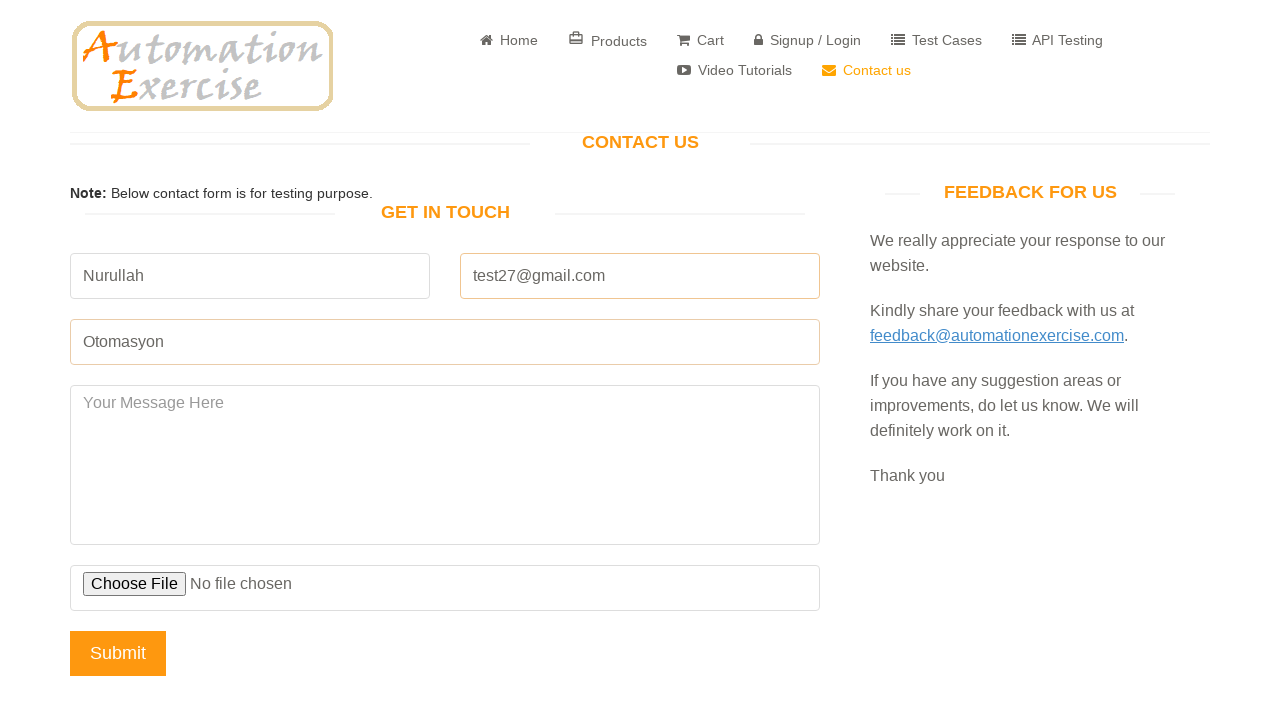

Filled message field with 'Test Yapıyorum' on textarea[name='message']
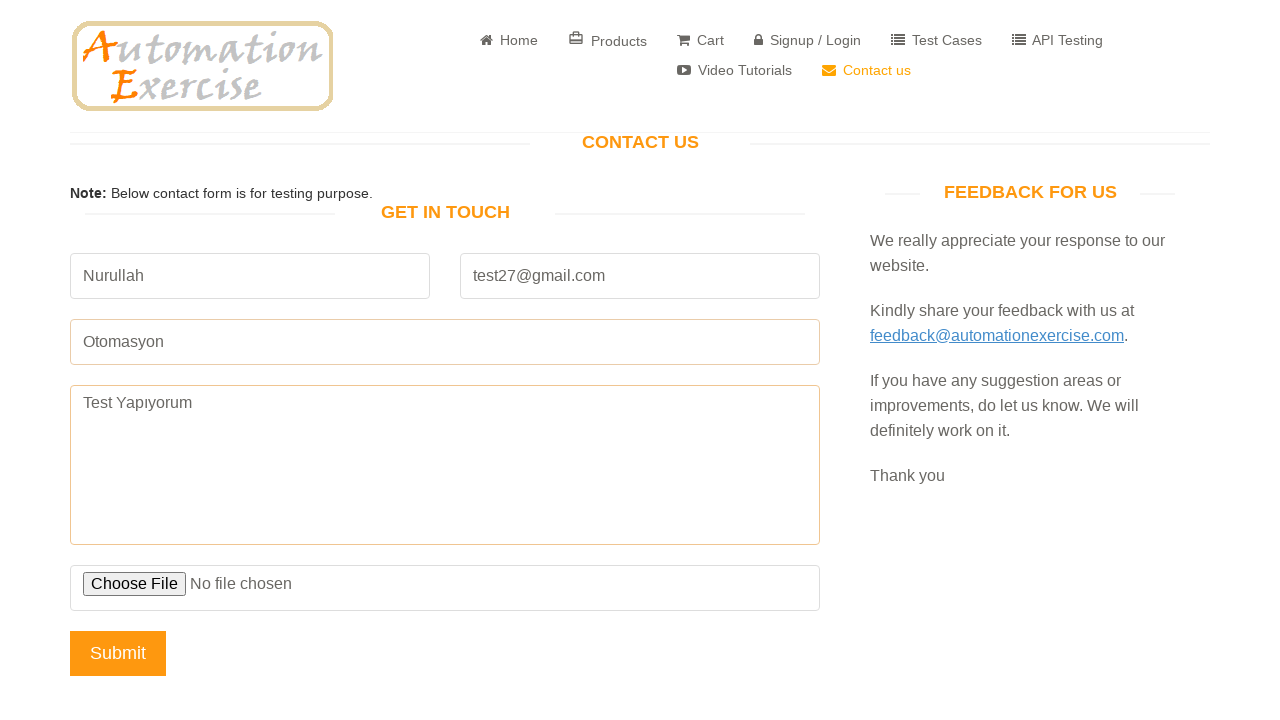

Set up dialog handler to accept alerts
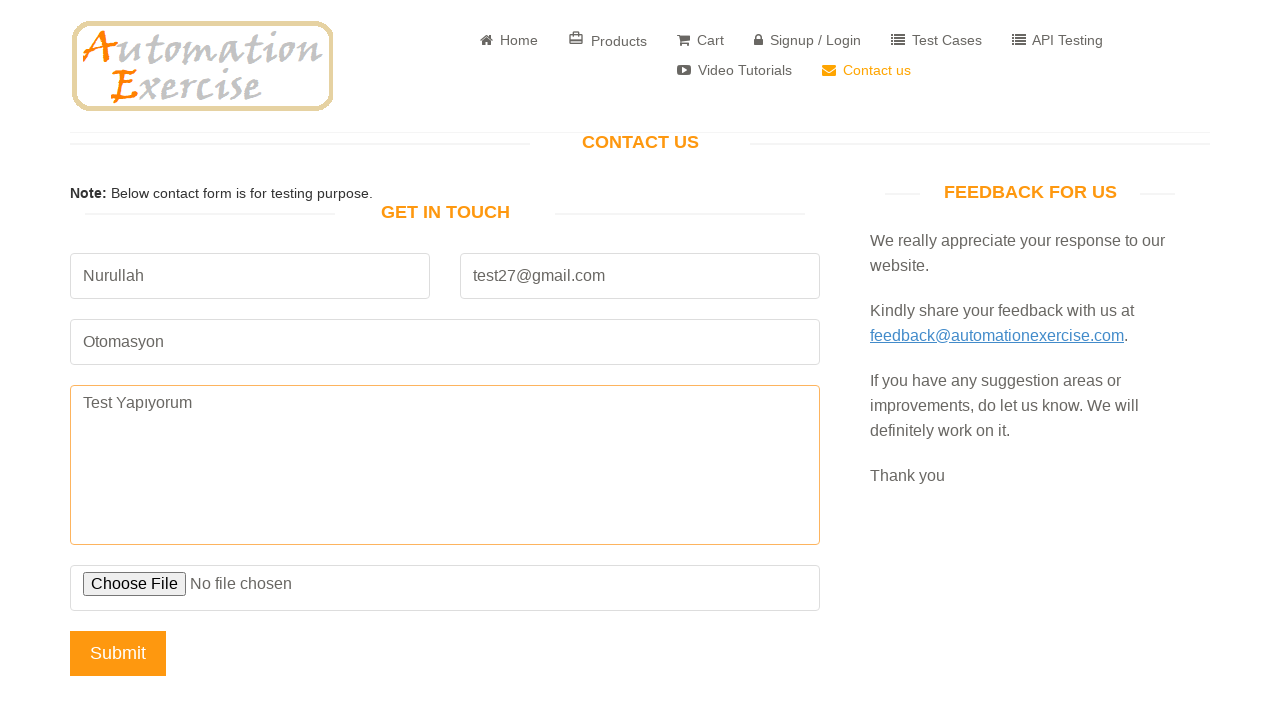

Clicked 'Submit' button to submit the contact form at (118, 653) on input[data-qa='submit-button']
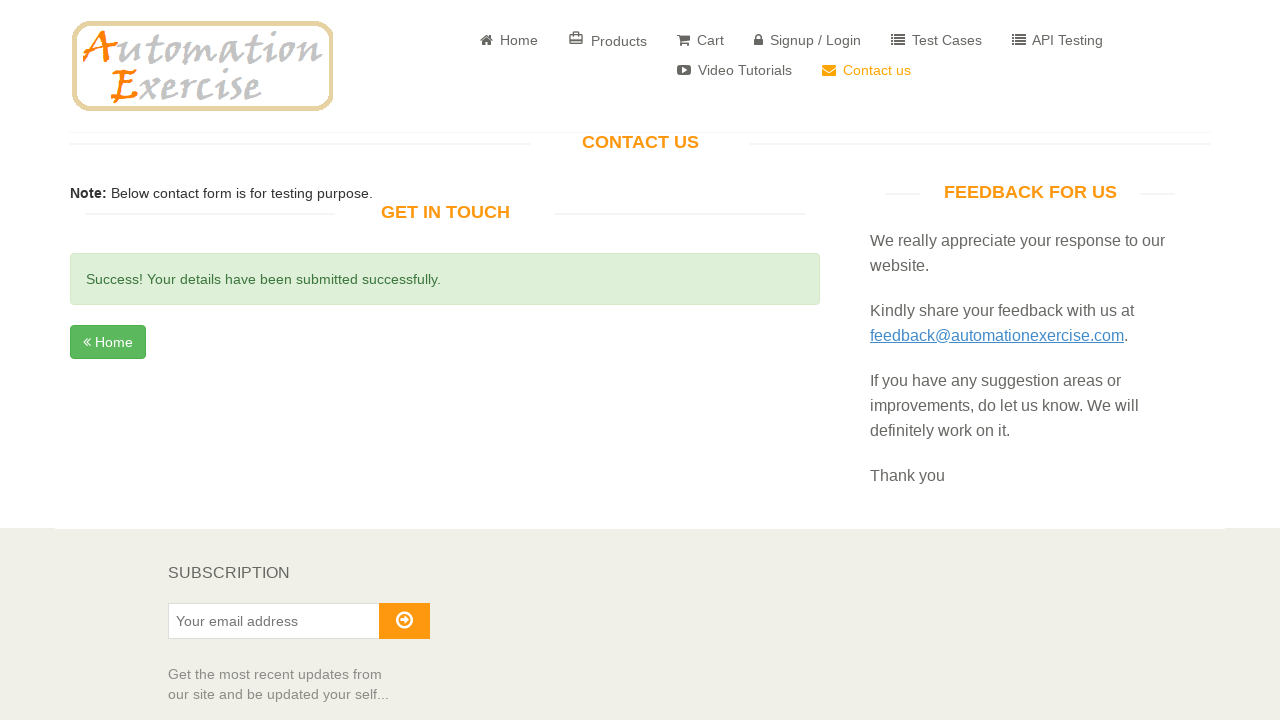

Waited for success message to appear
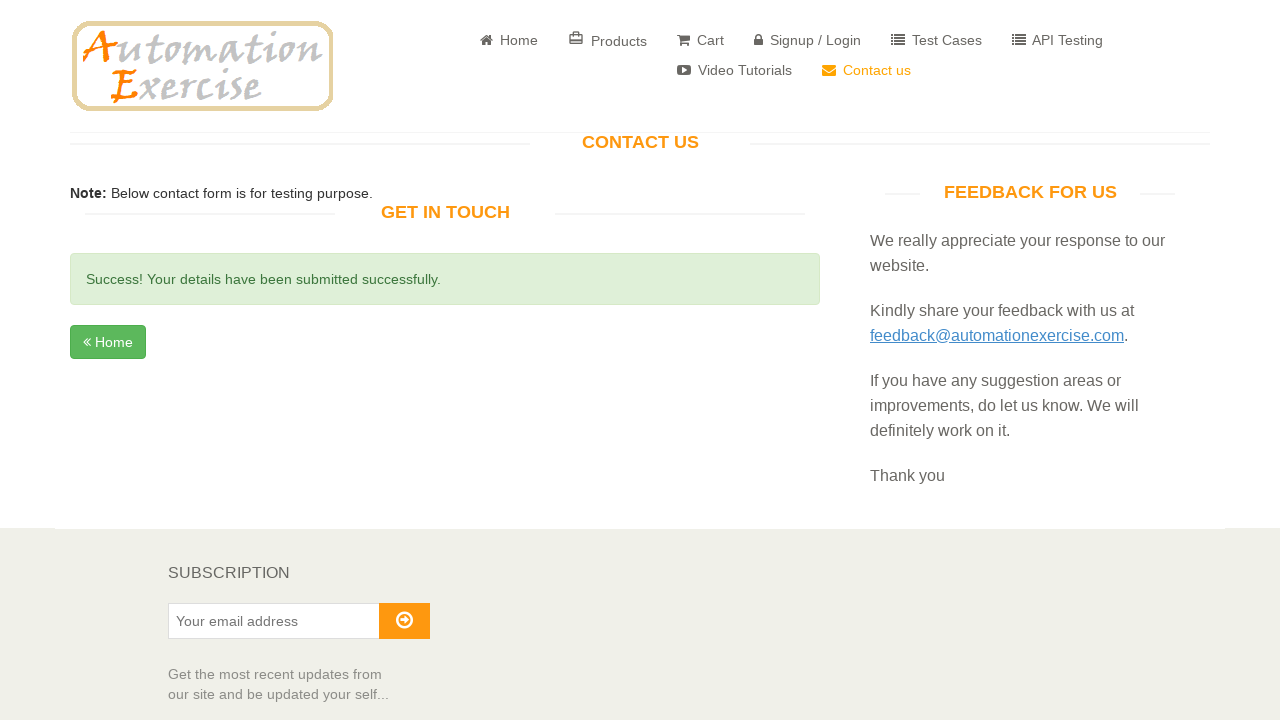

Located success message element
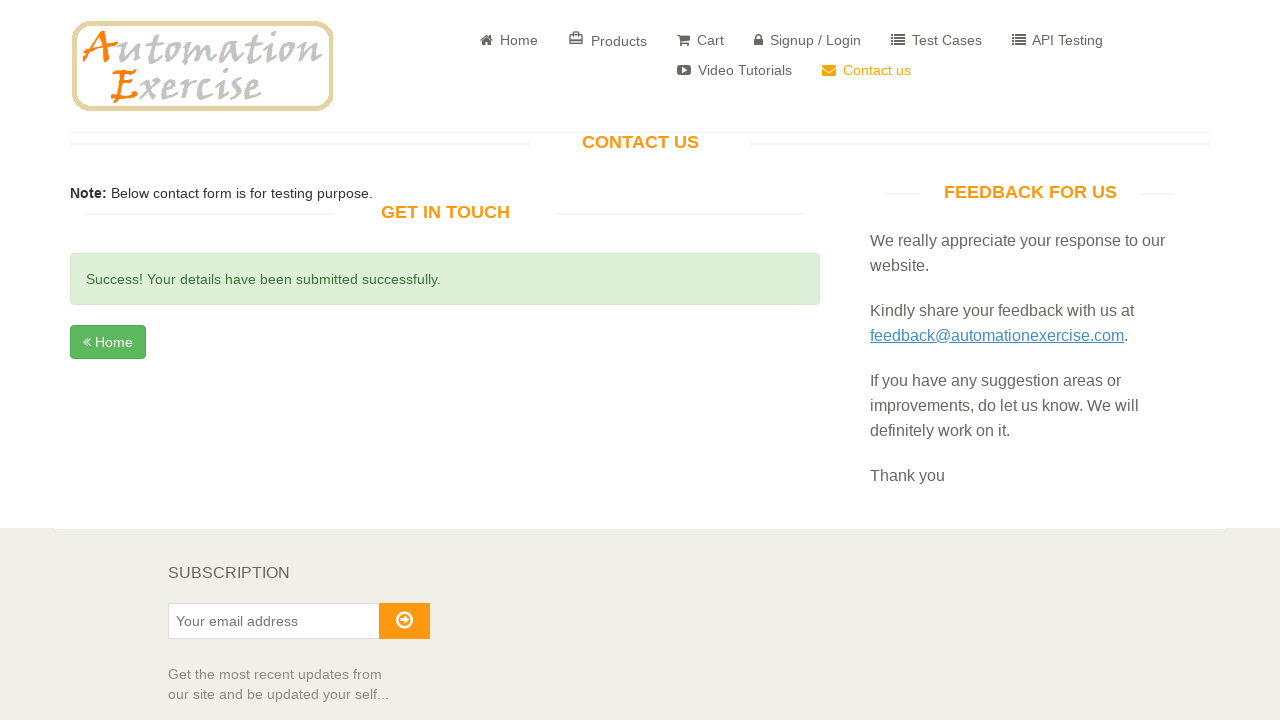

Verified success message is visible
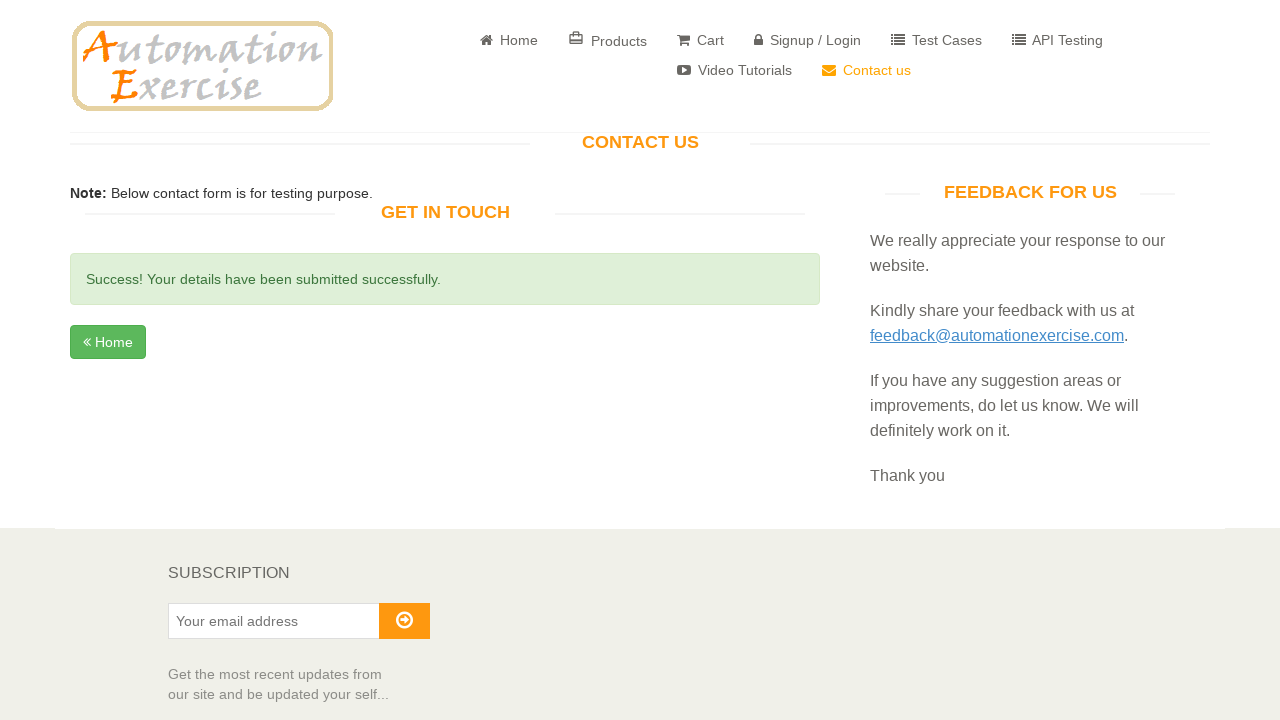

Clicked 'Home' button to navigate back to home page at (509, 40) on xpath=//a[text()=' Home']
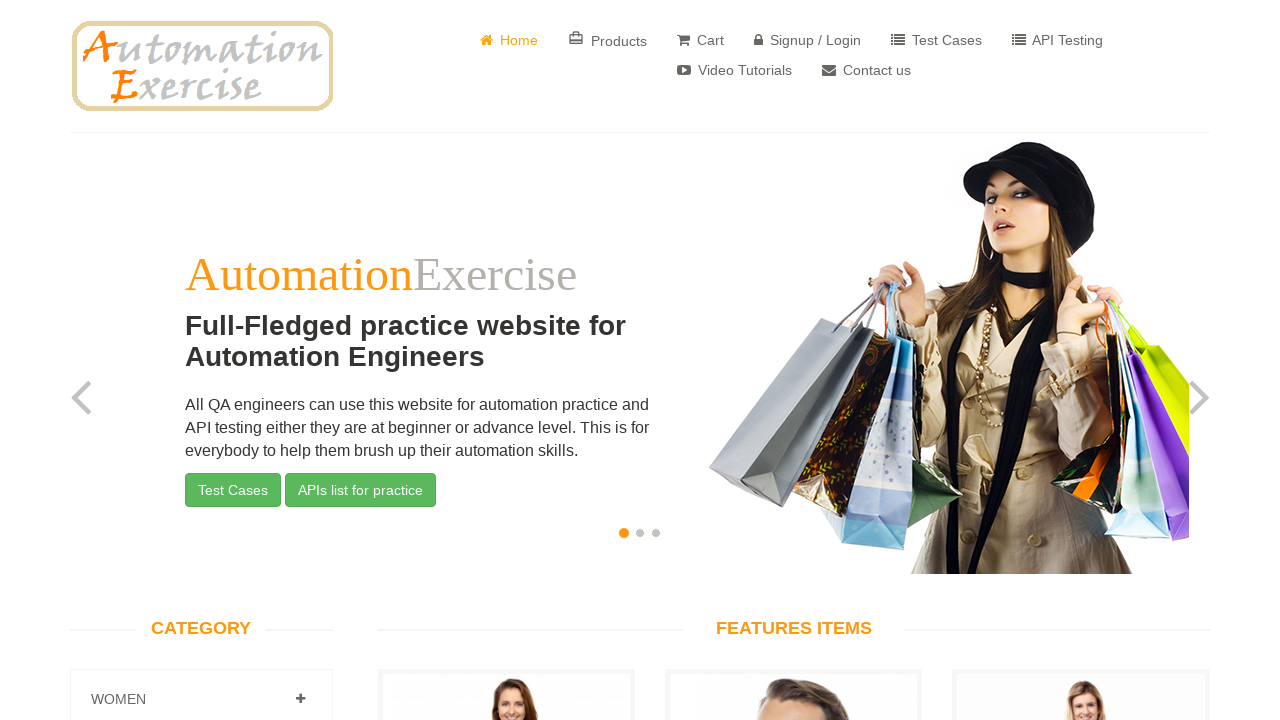

Waited for heading to load on home page
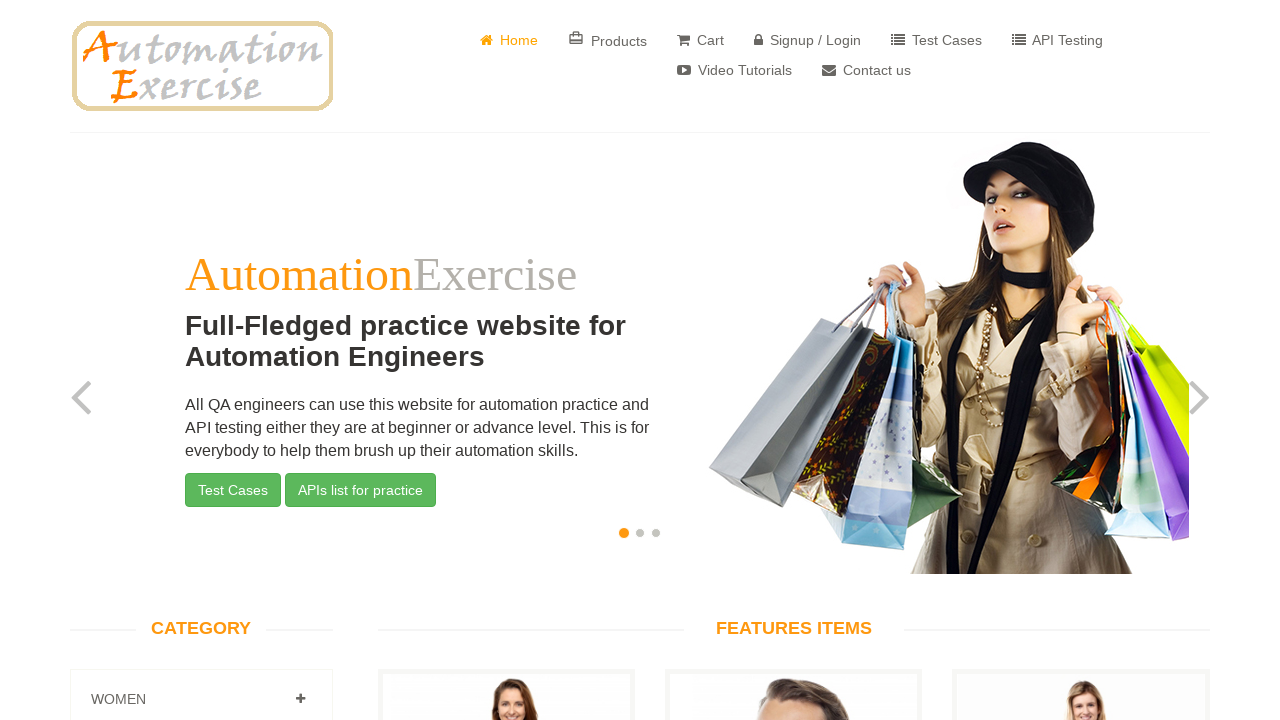

Located first h2 heading on home page
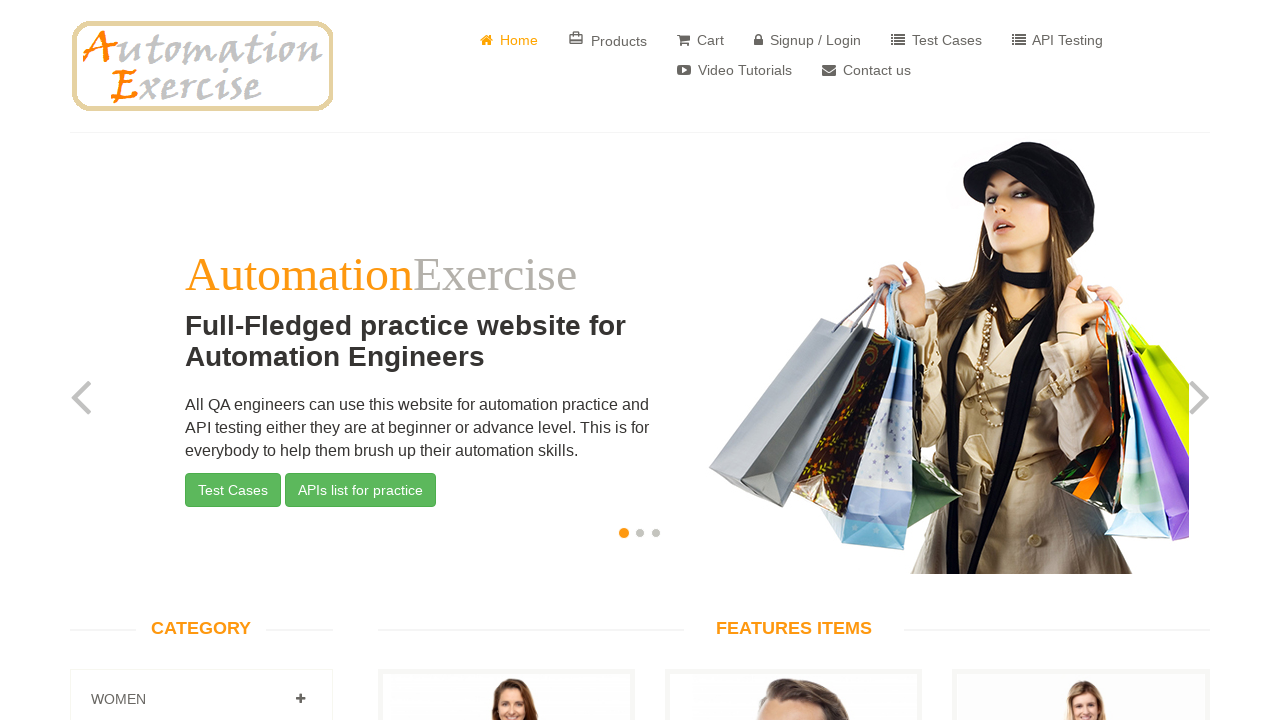

Verified home page heading contains expected text about automation practice website
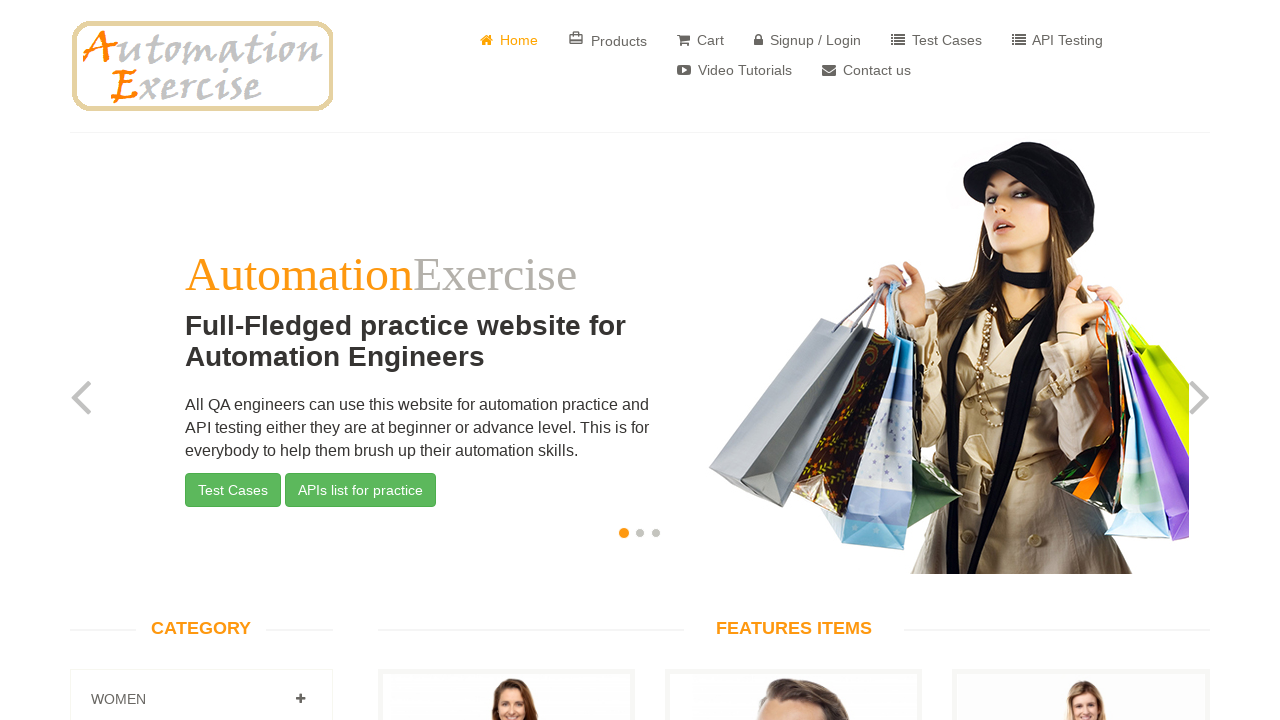

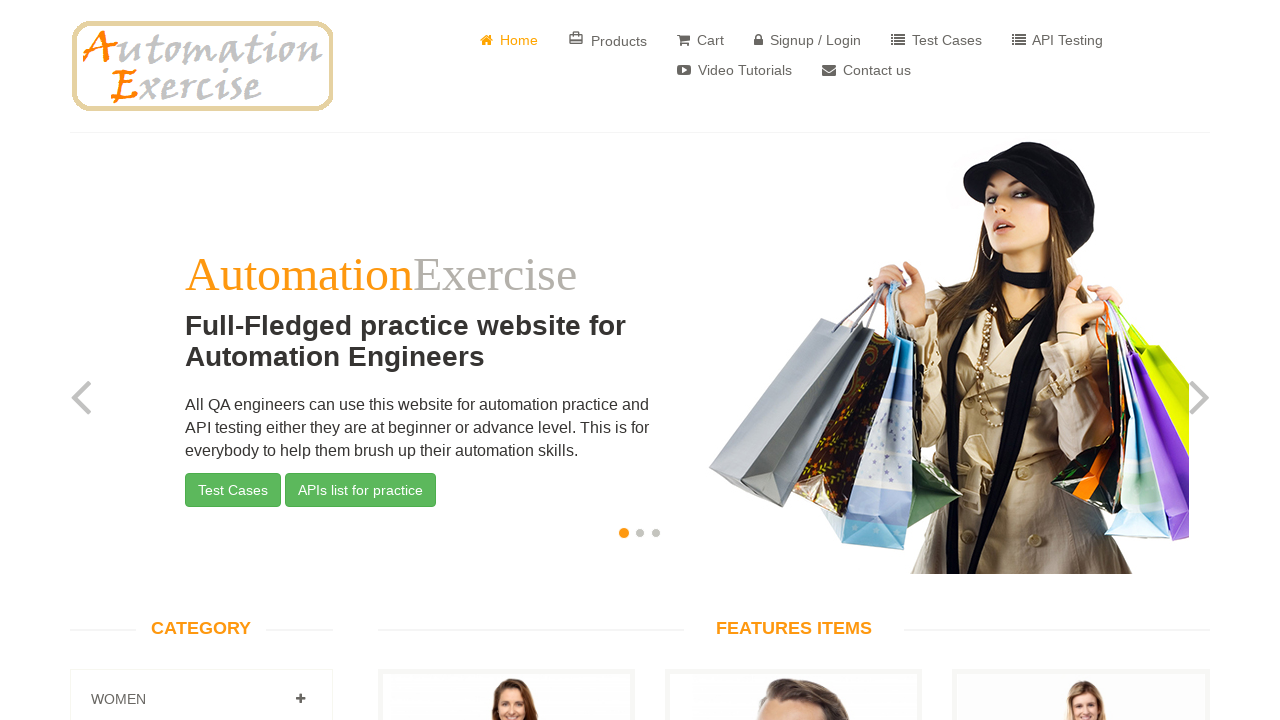